Tests signup validation by attempting to register with empty username and password fields to verify error handling.

Starting URL: https://www.demoblaze.com/index.html

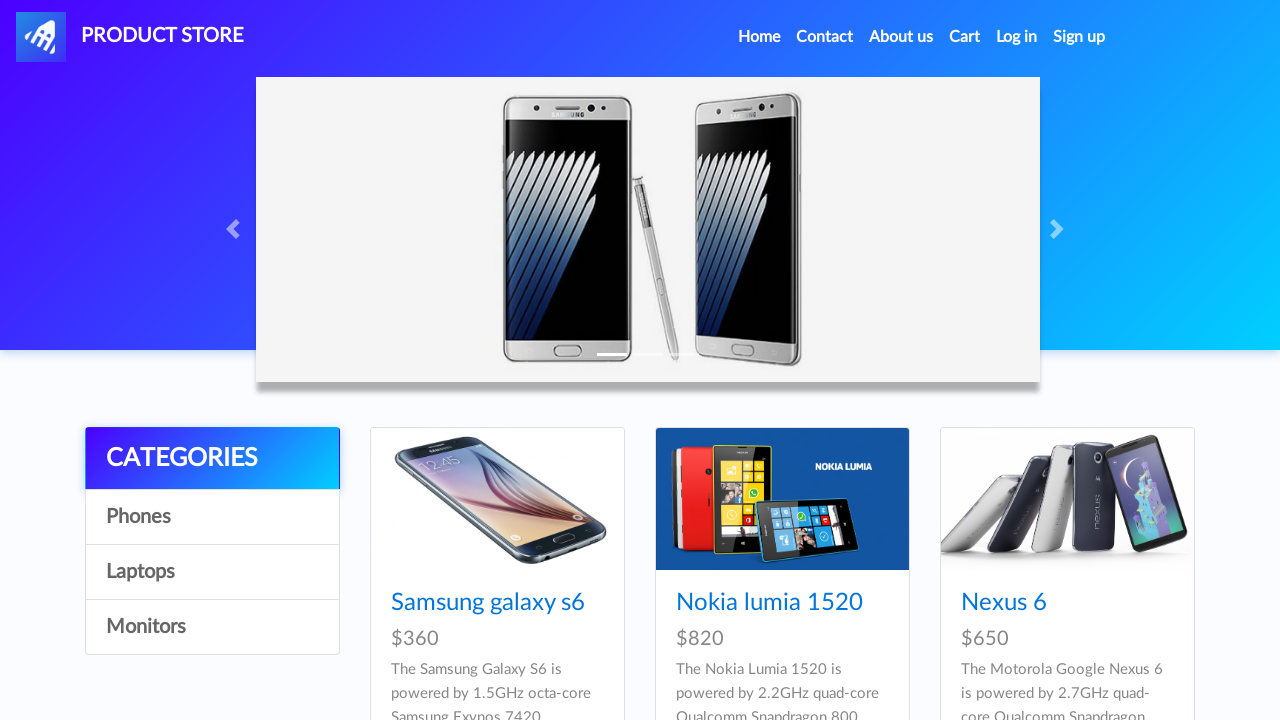

Clicked Sign up link to open signup modal at (1079, 37) on #signin2
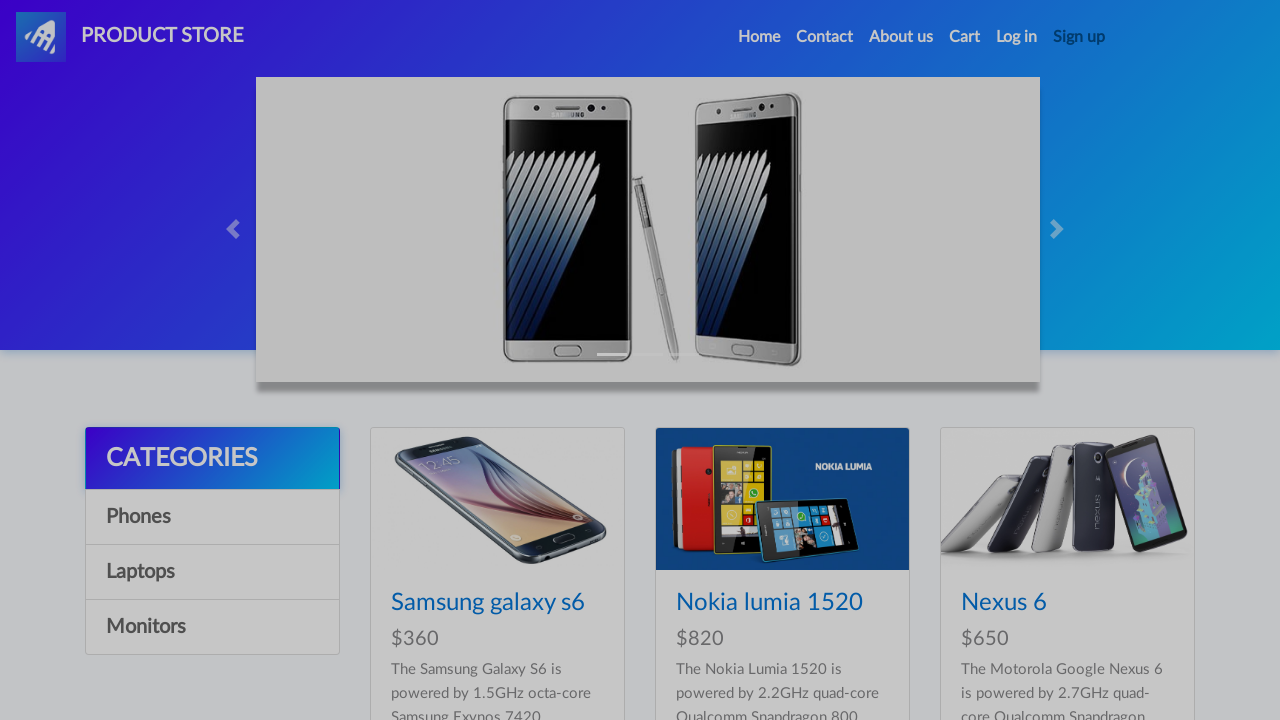

Signup modal appeared with username field visible
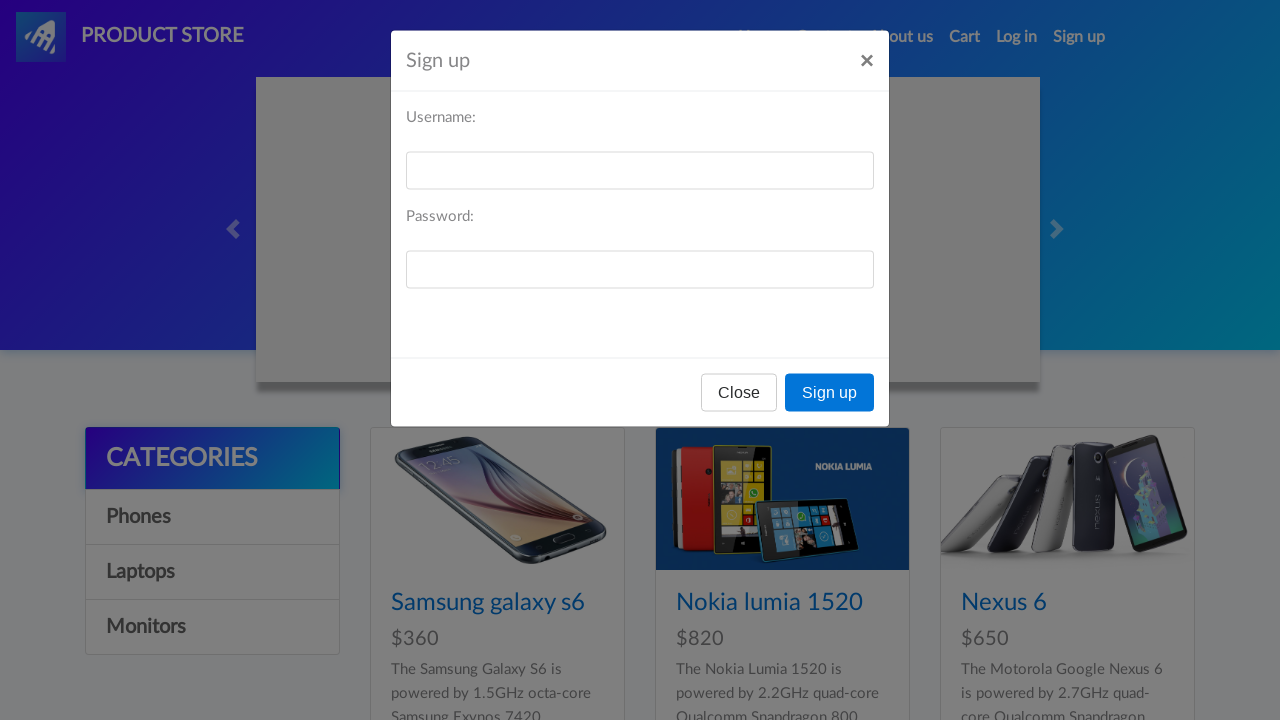

Clicked Sign up button without entering username or password at (830, 393) on [onclick='register()']
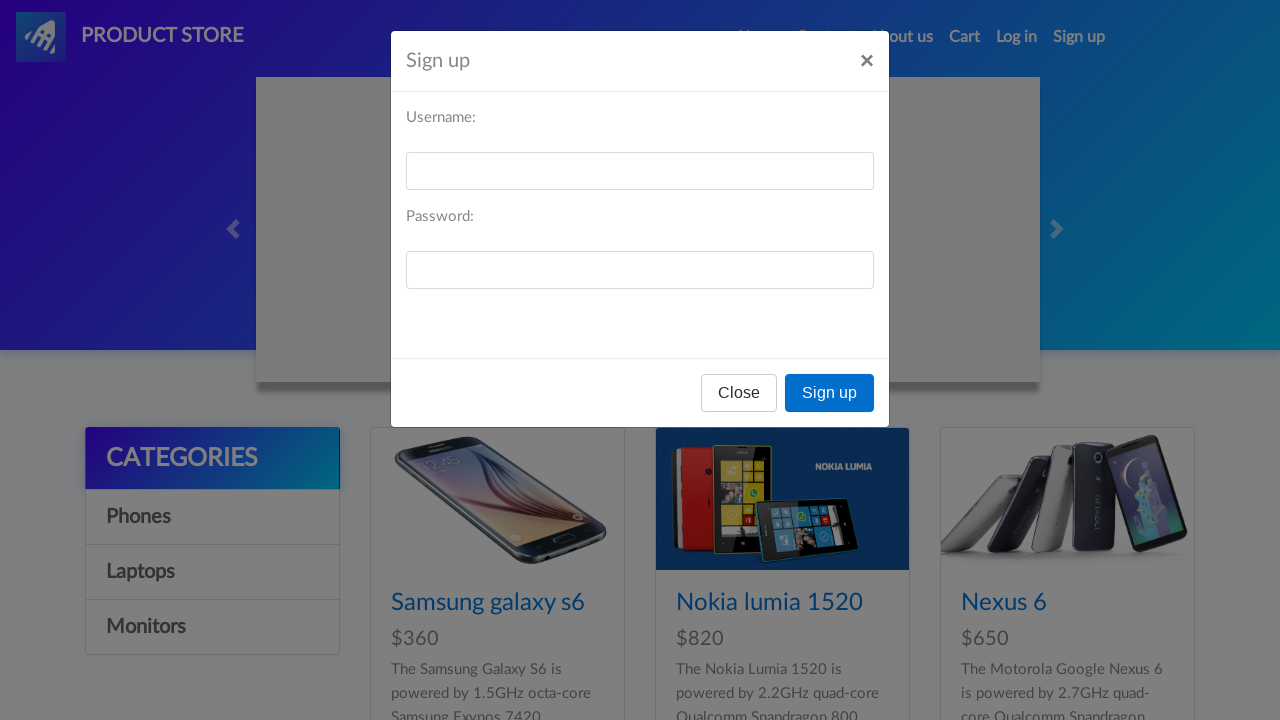

Waited for validation error alert to appear
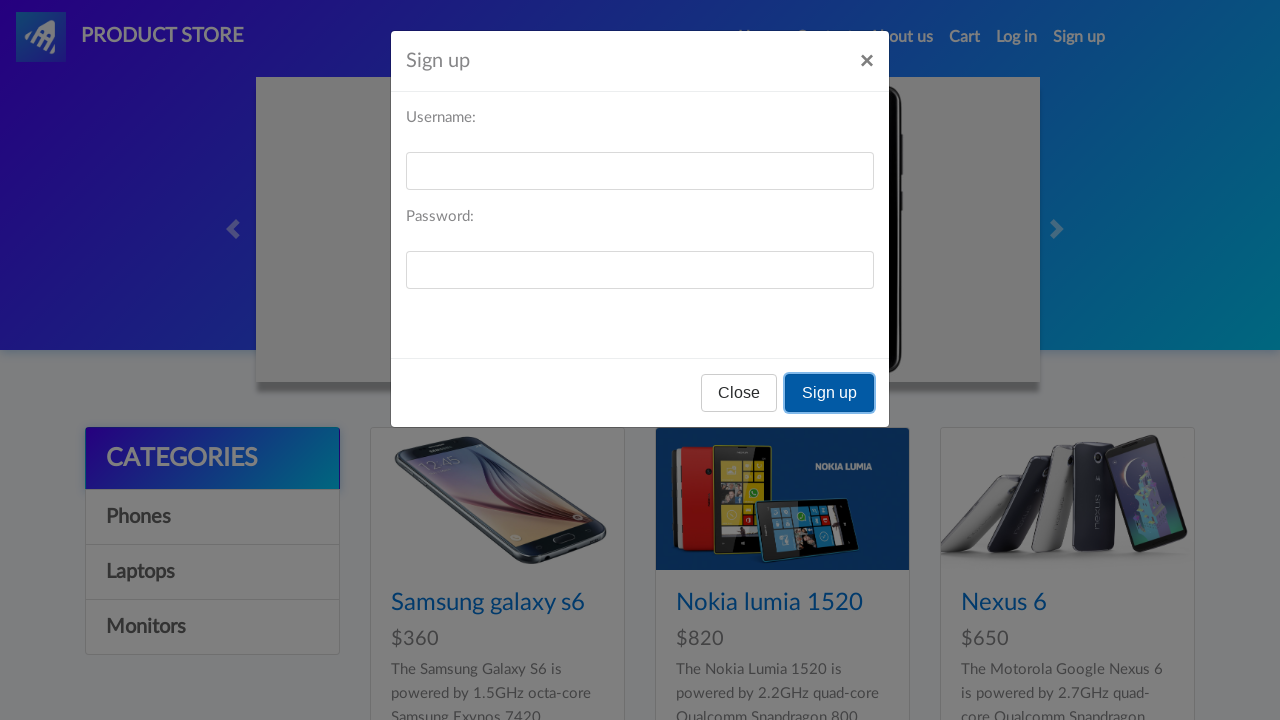

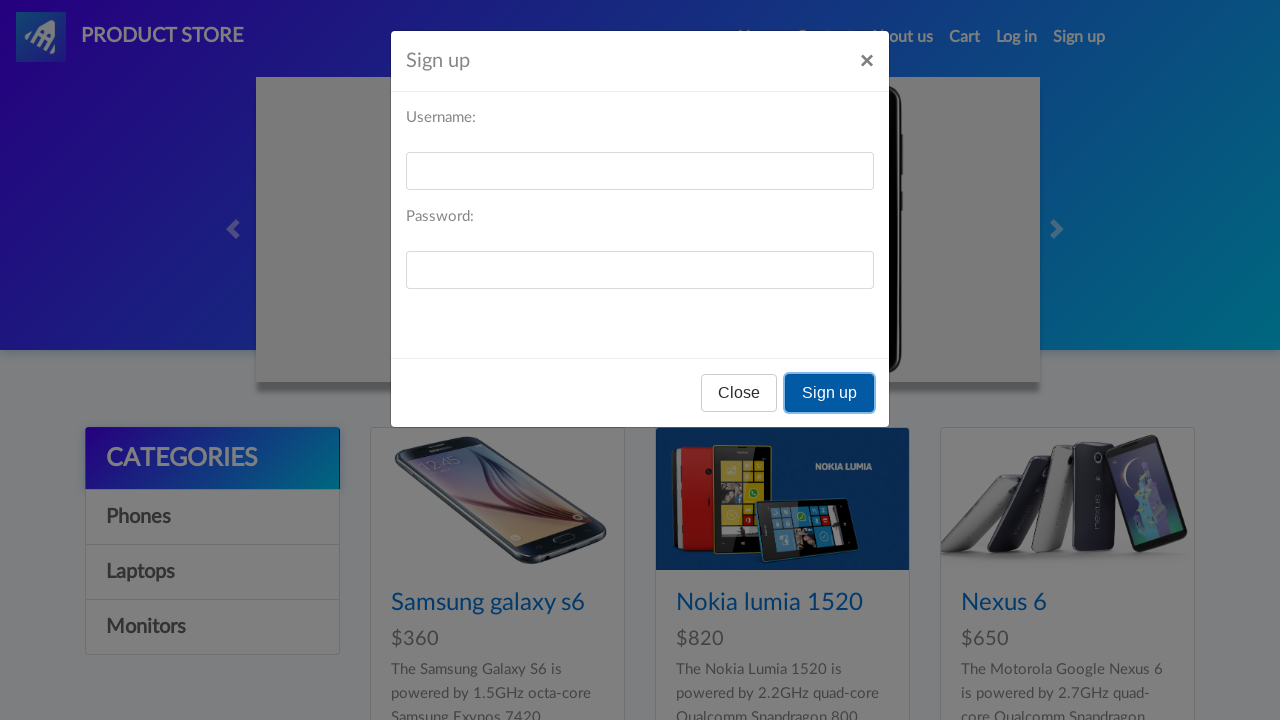